Tests dynamic loading of hidden element by clicking Start button and waiting for Hello World message to appear.

Starting URL: http://the-internet.herokuapp.com/dynamic_loading/1

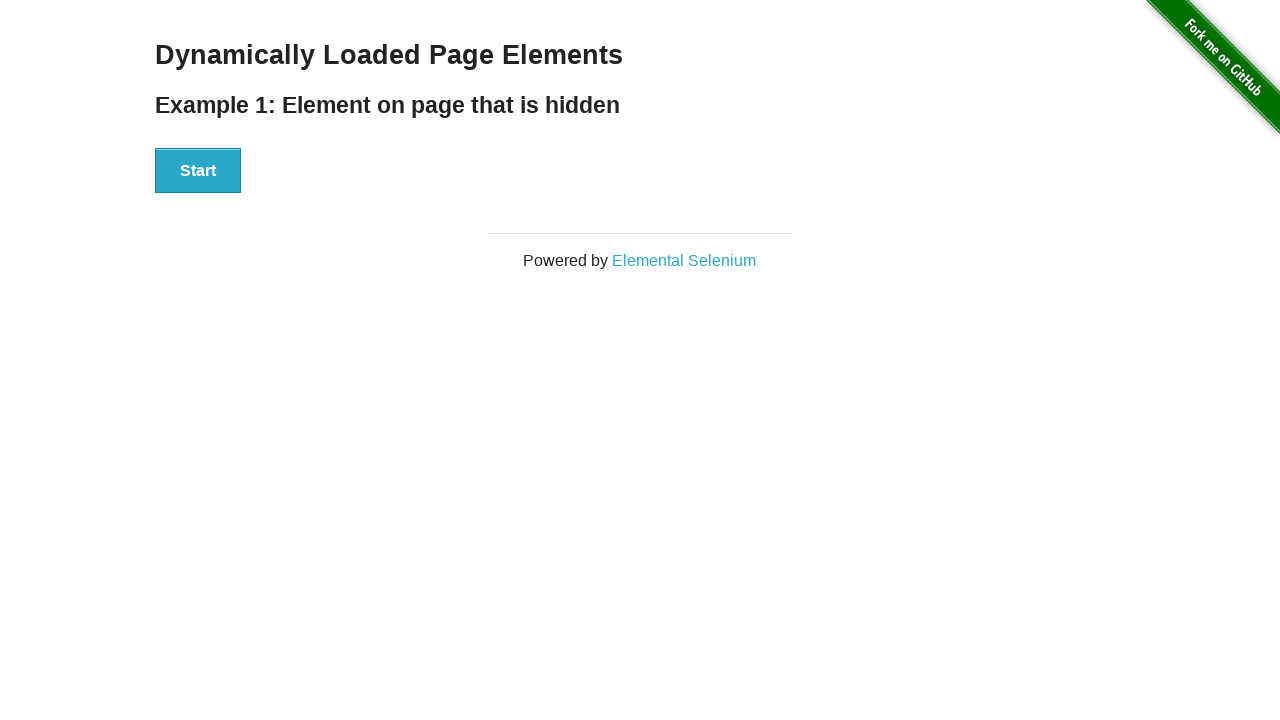

Clicked Start button to initiate dynamic loading at (198, 171) on button
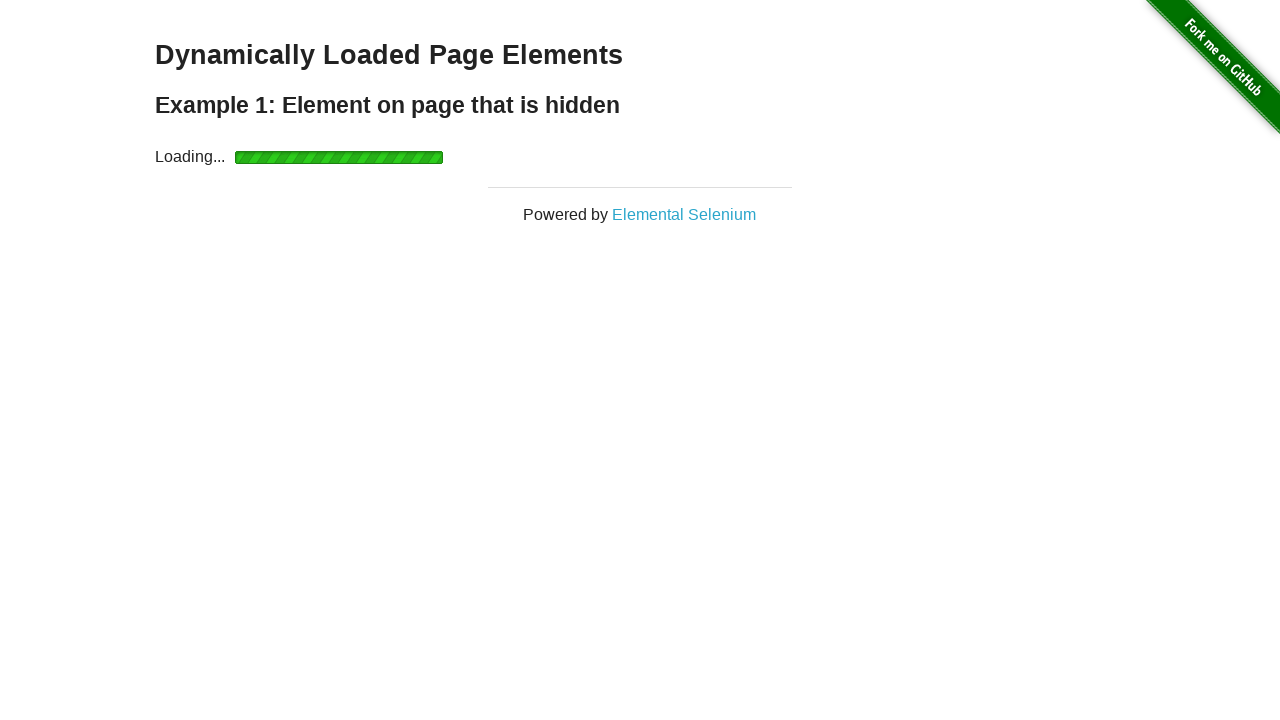

Waited for finish element to appear
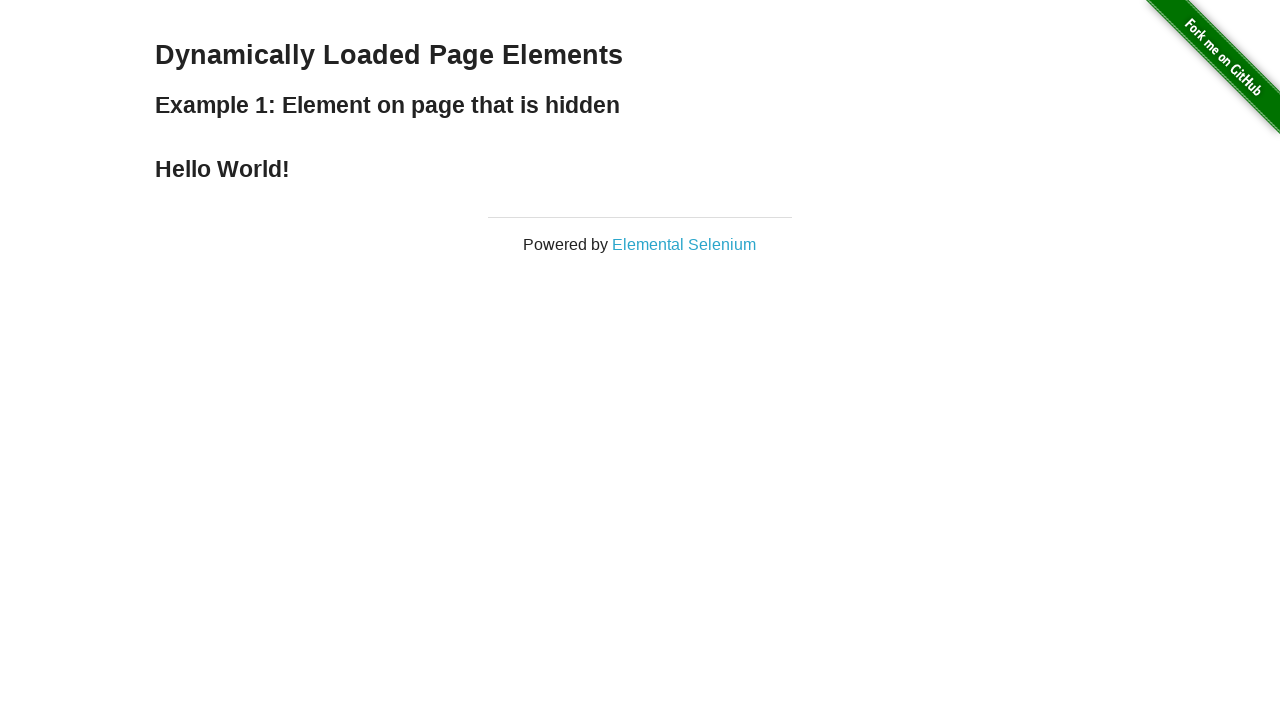

Verified Hello World message is visible in h4 element
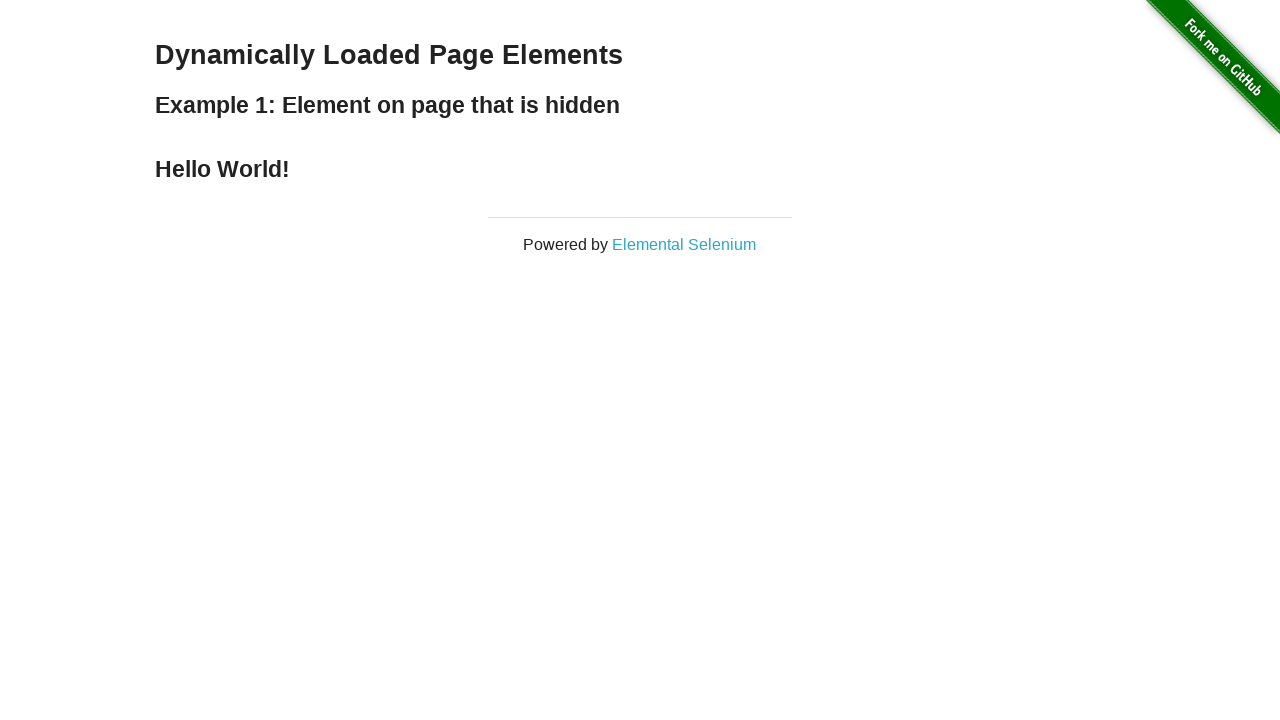

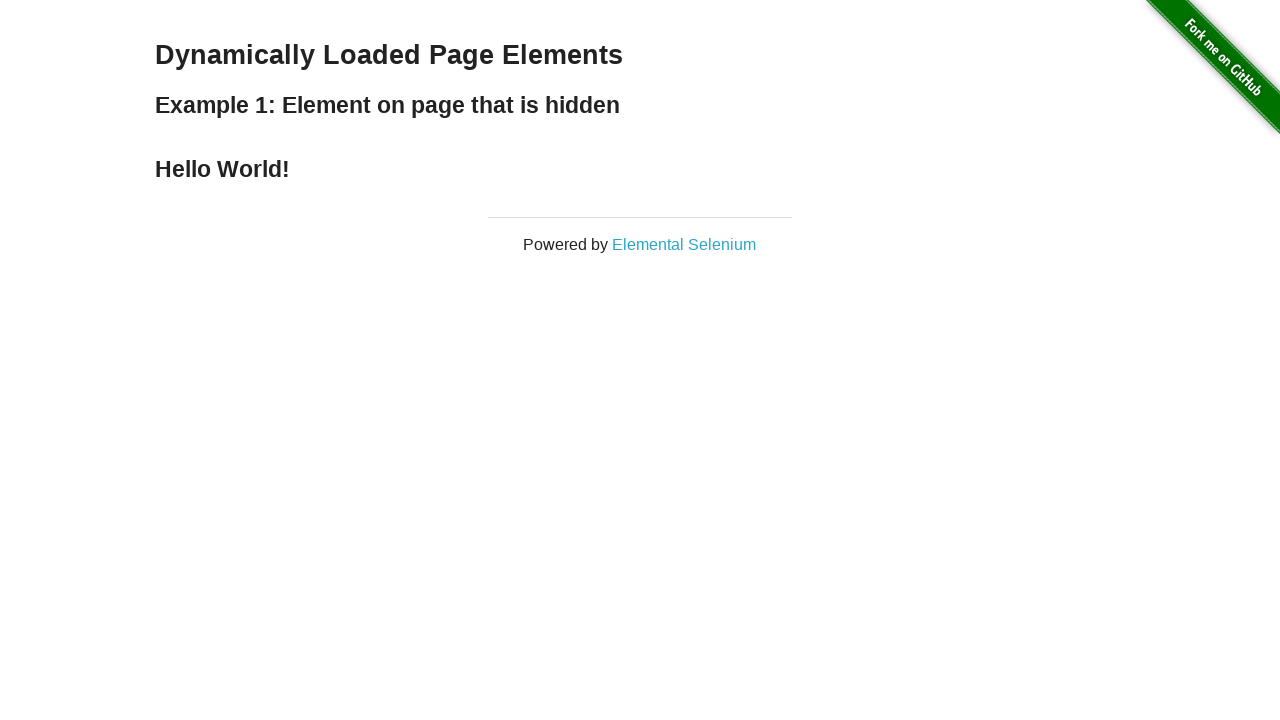